Tests browser navigation functionality by navigating through multiple pages on the Dassault Aviation website, using back/forward navigation, and refreshing the page.

Starting URL: https://www.dassault-aviation.com/en/

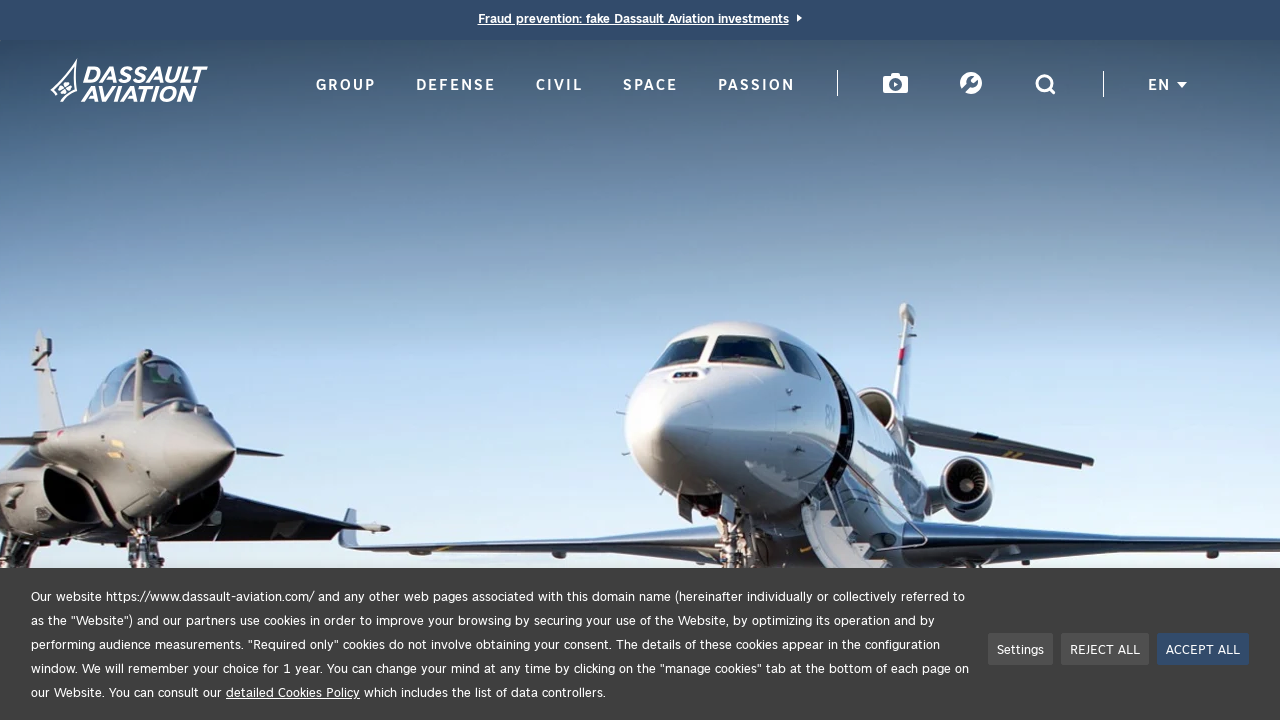

Navigated to civil aviation section
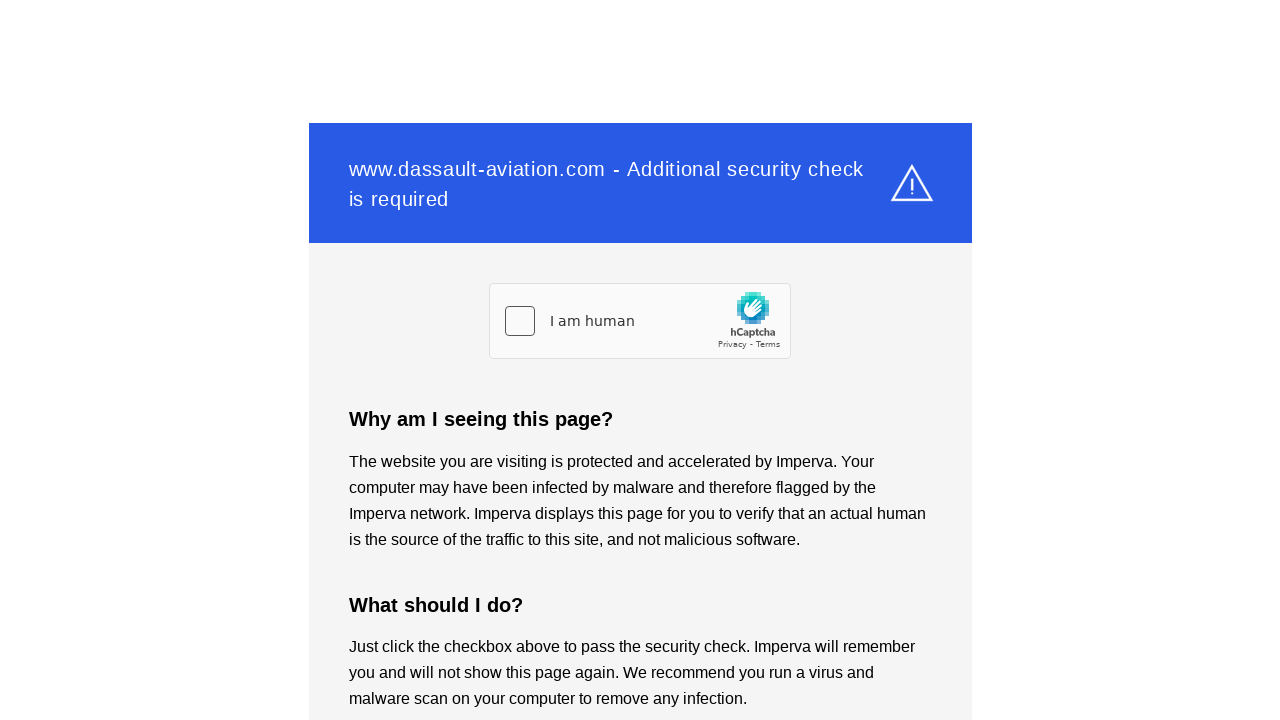

Navigated to group section
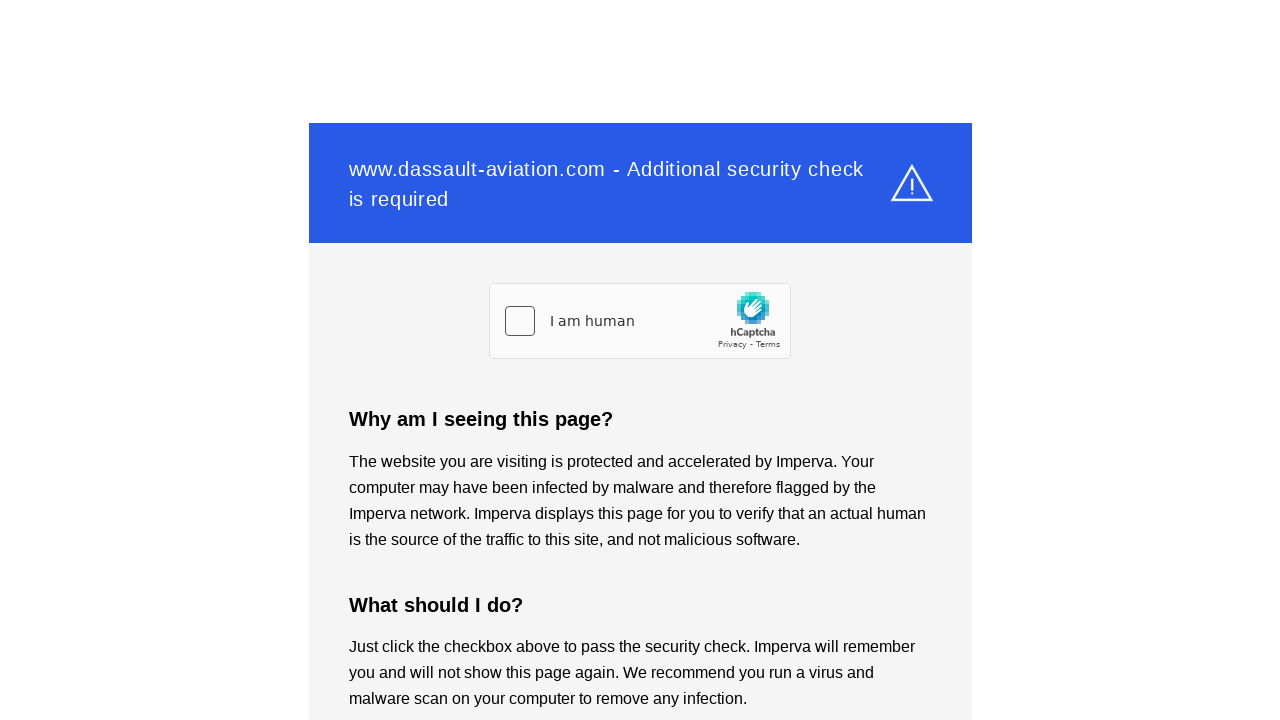

Navigated back to civil aviation section
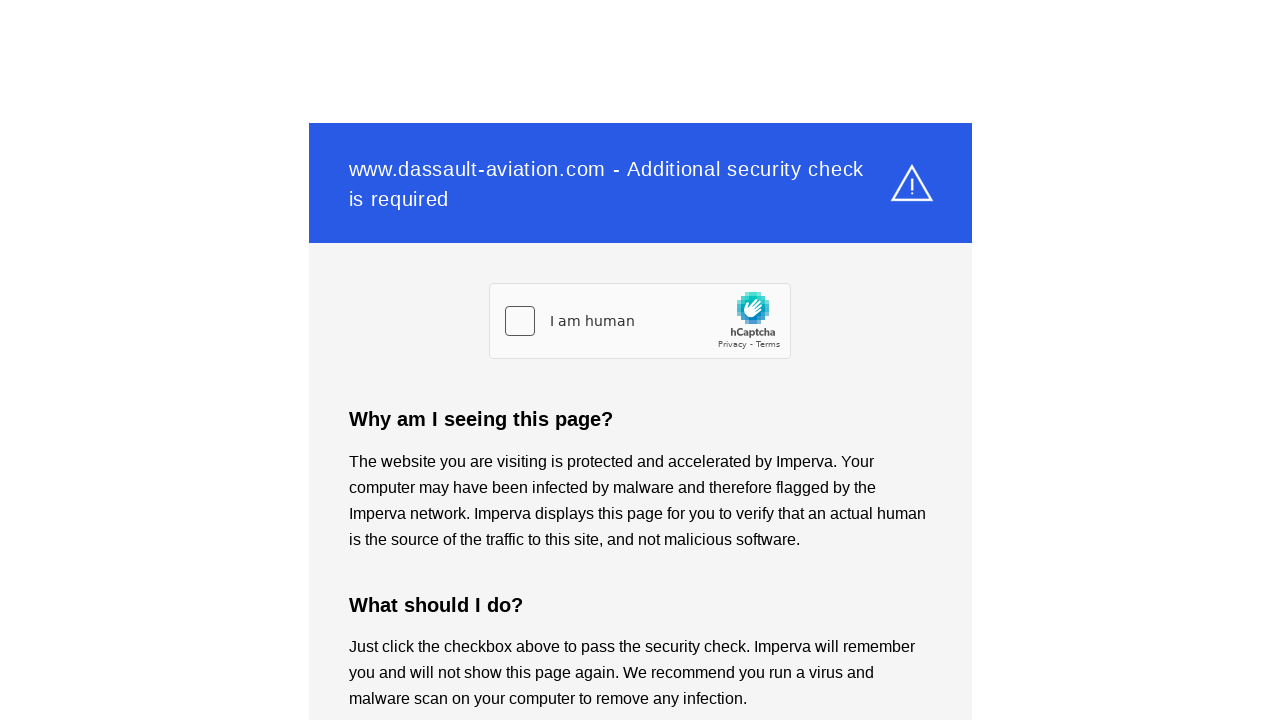

Navigated forward to group section
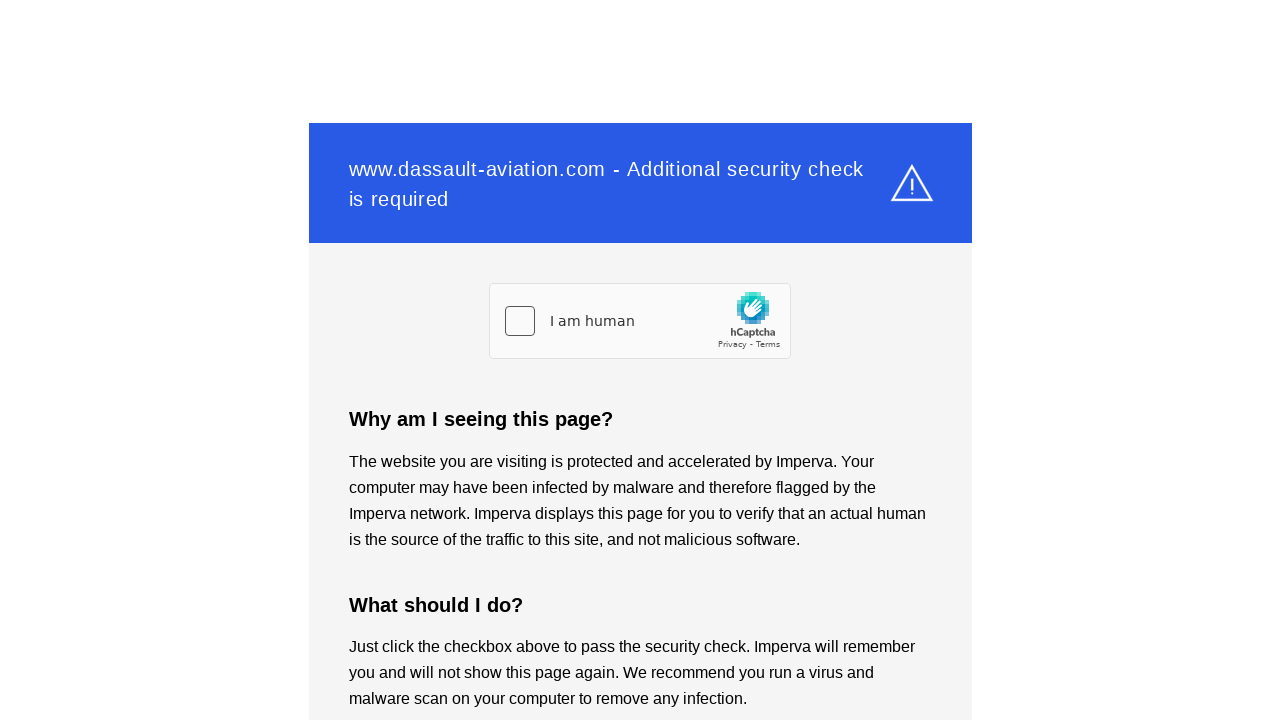

Navigated to passion section
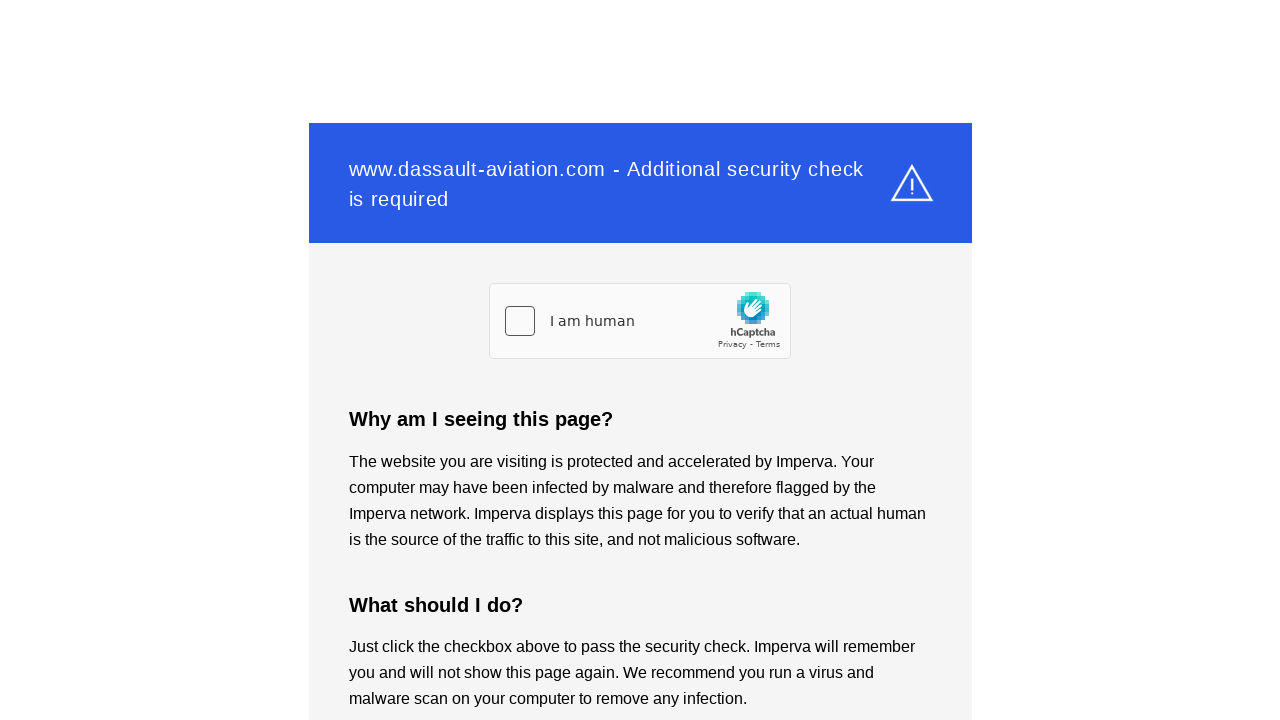

Navigated to space section
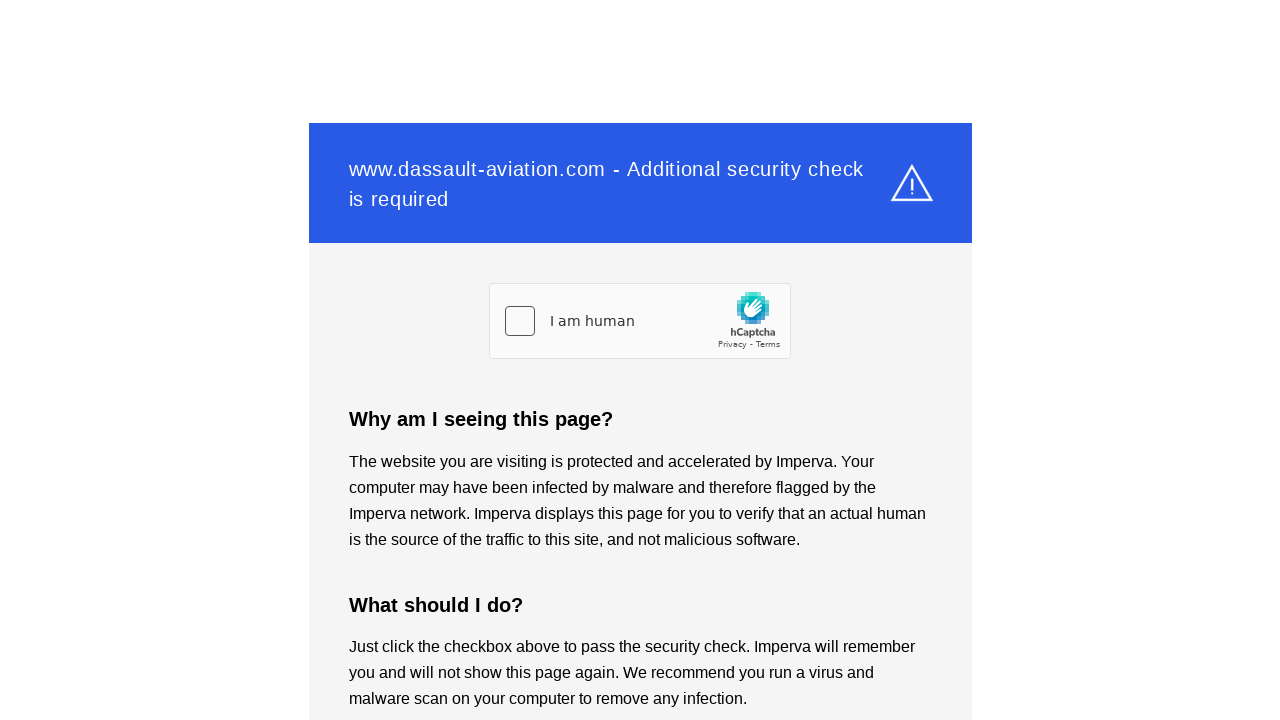

Refreshed the space section page
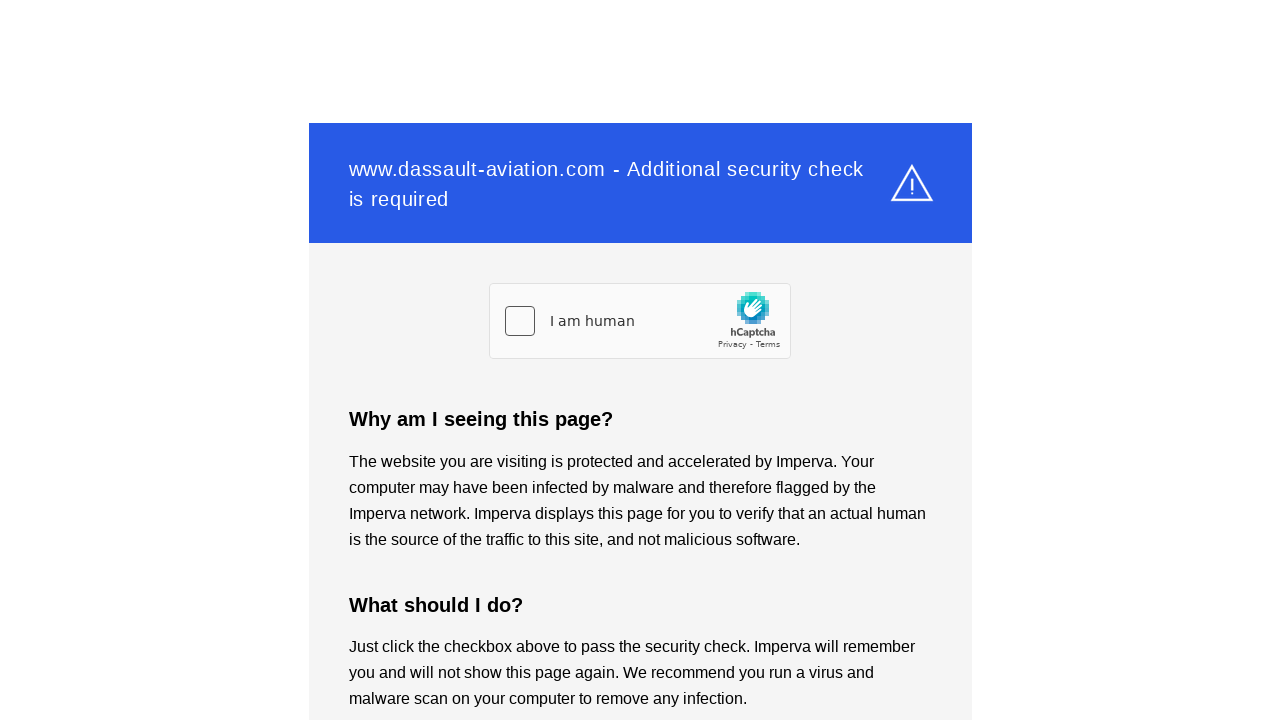

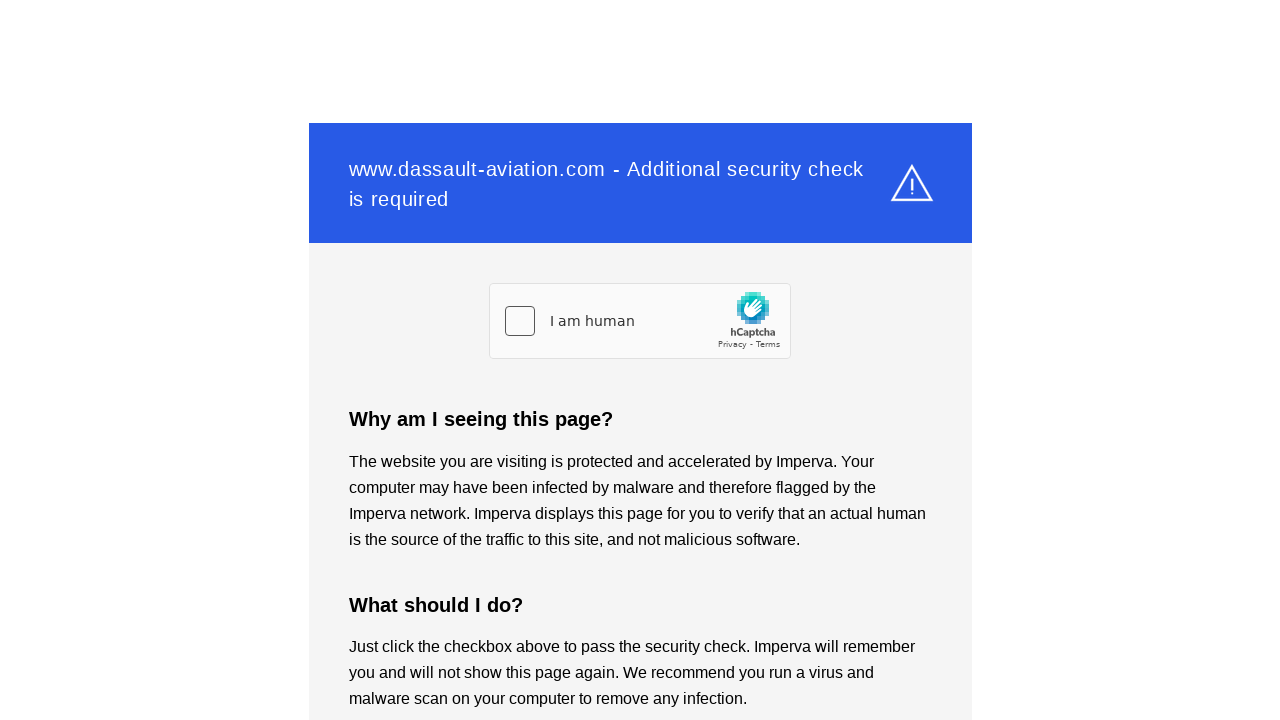